Tests dropdown selection by visible text, selecting "Option 1" and verifying the selection

Starting URL: https://the-internet.herokuapp.com/dropdown

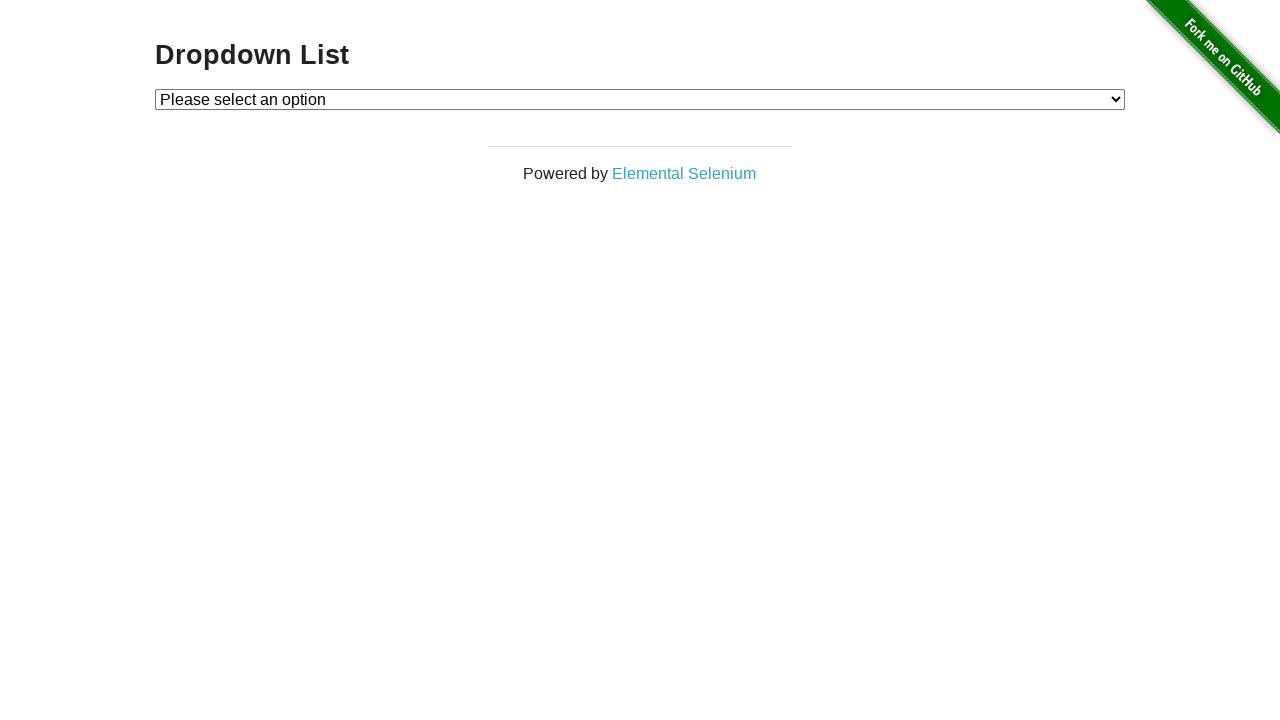

Located dropdown element with id 'dropdown'
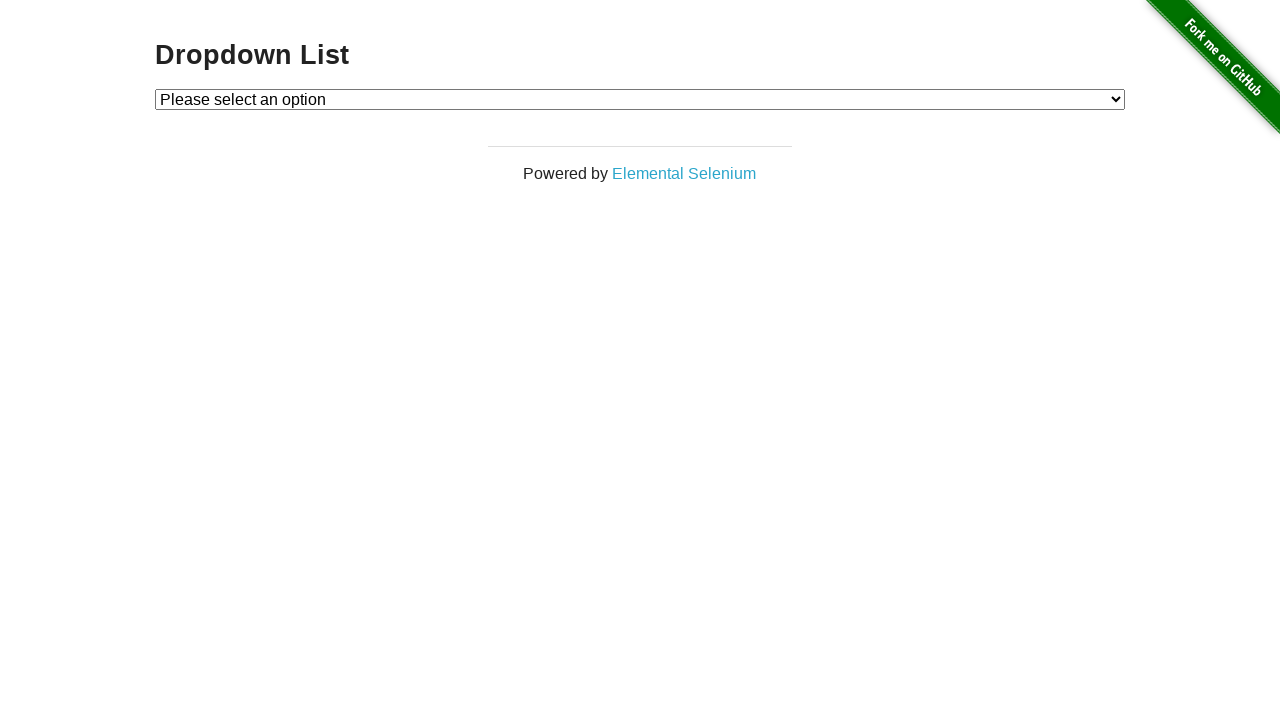

Selected 'Option 1' from dropdown by visible text on #dropdown
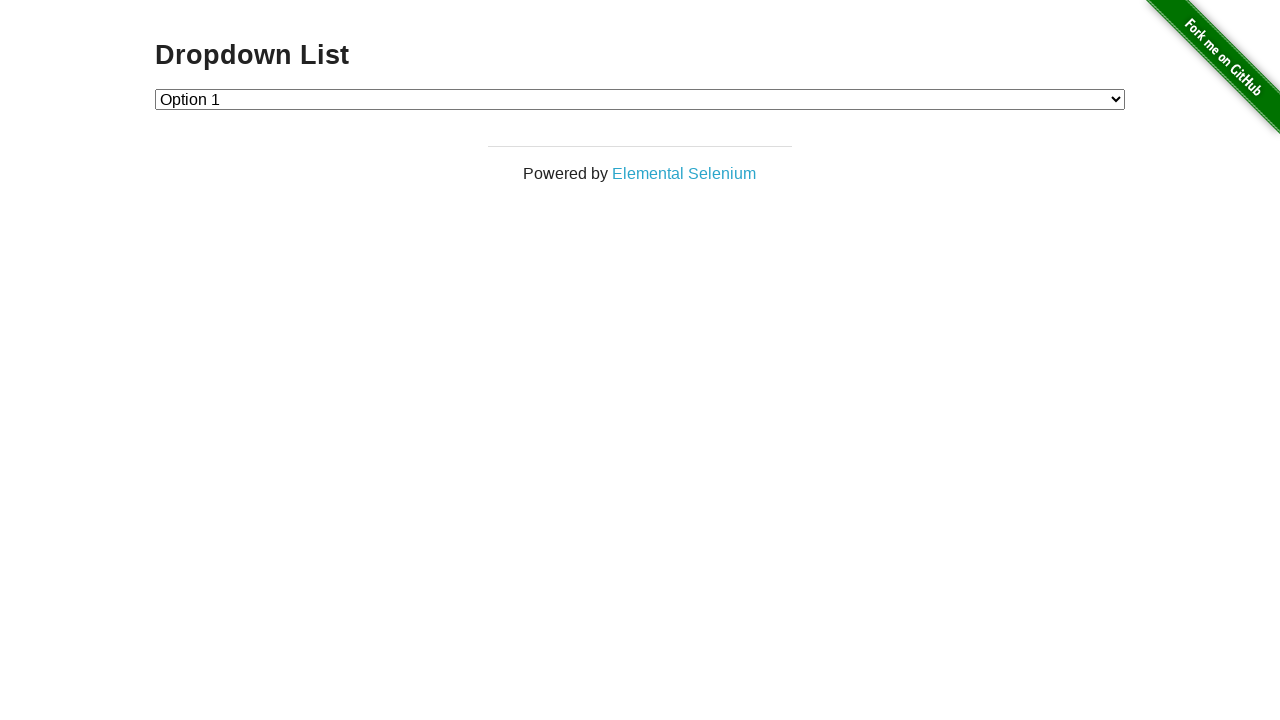

Retrieved text content of selected option
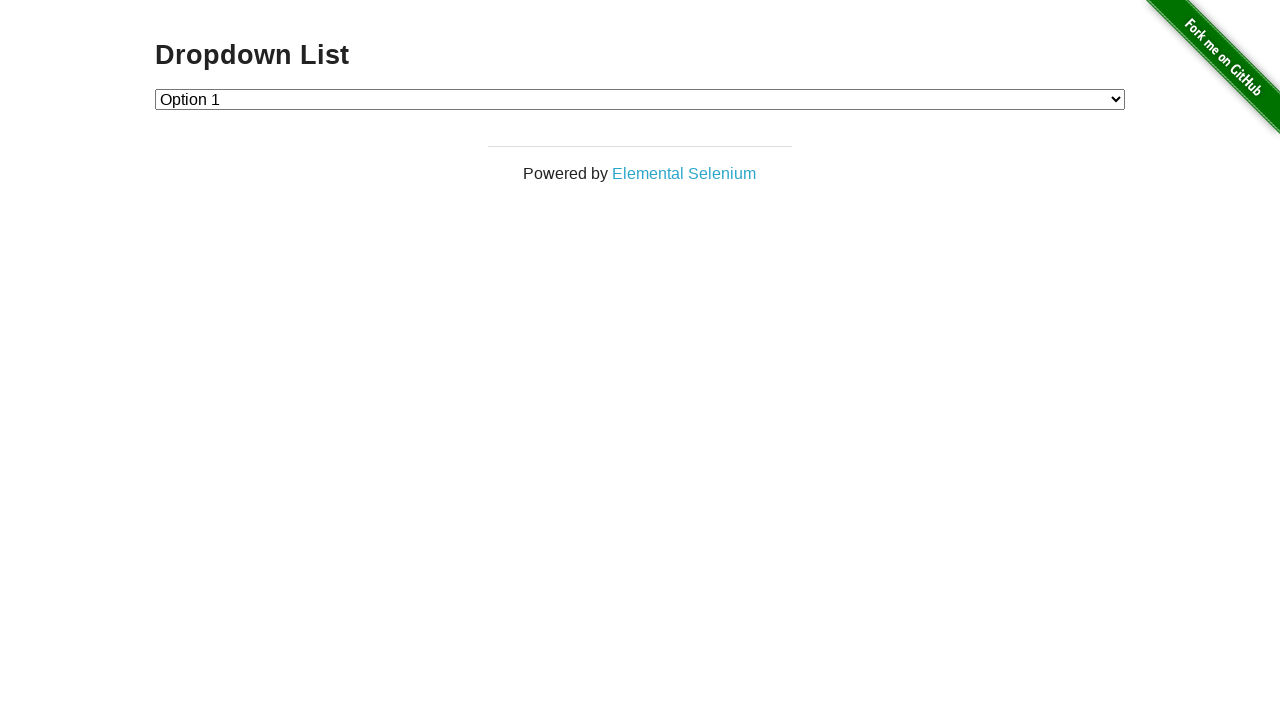

Verified that 'Option 1' is selected in dropdown
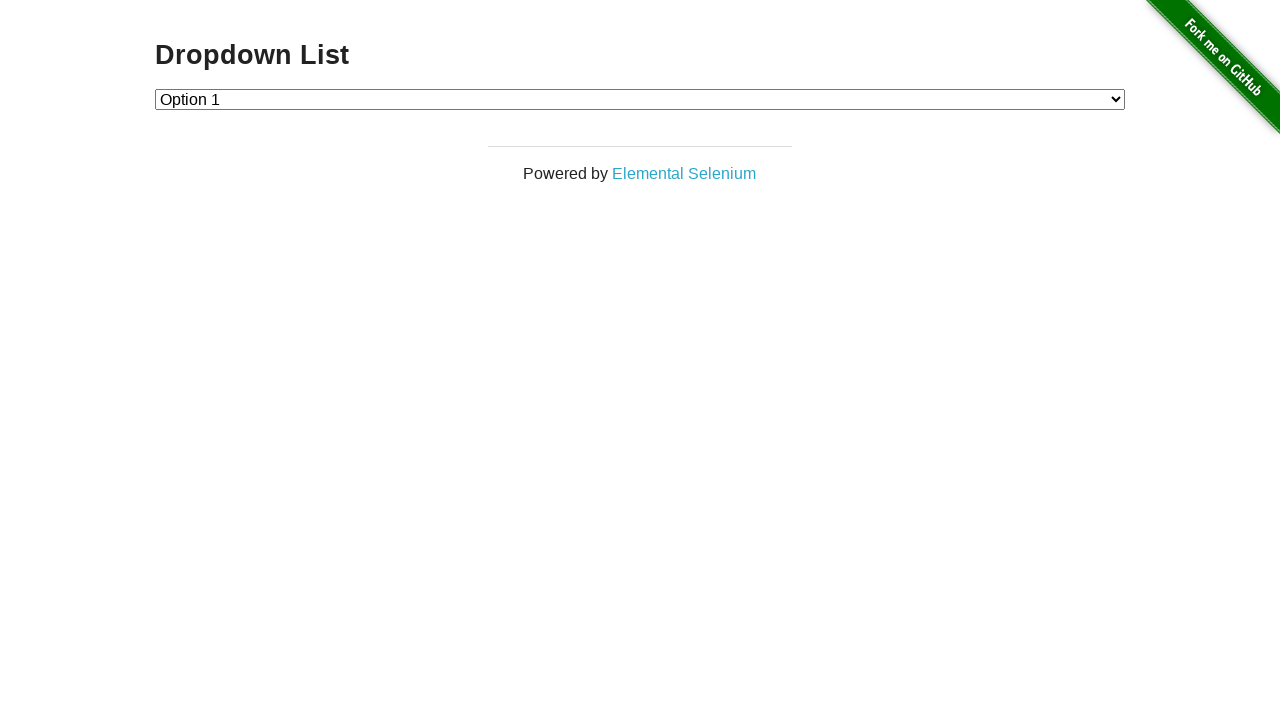

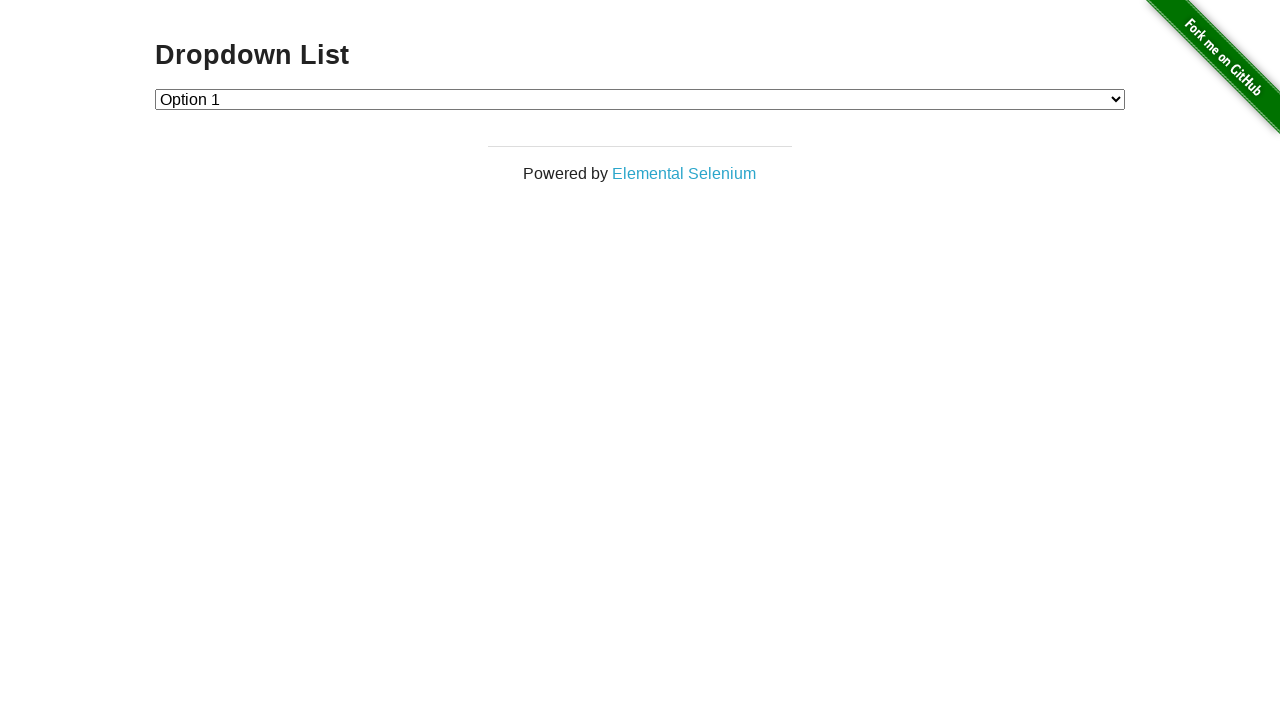